Tests dynamic dropdown autocomplete by entering a country code and selecting from suggestions

Starting URL: https://codenboxautomationlab.com/practice/

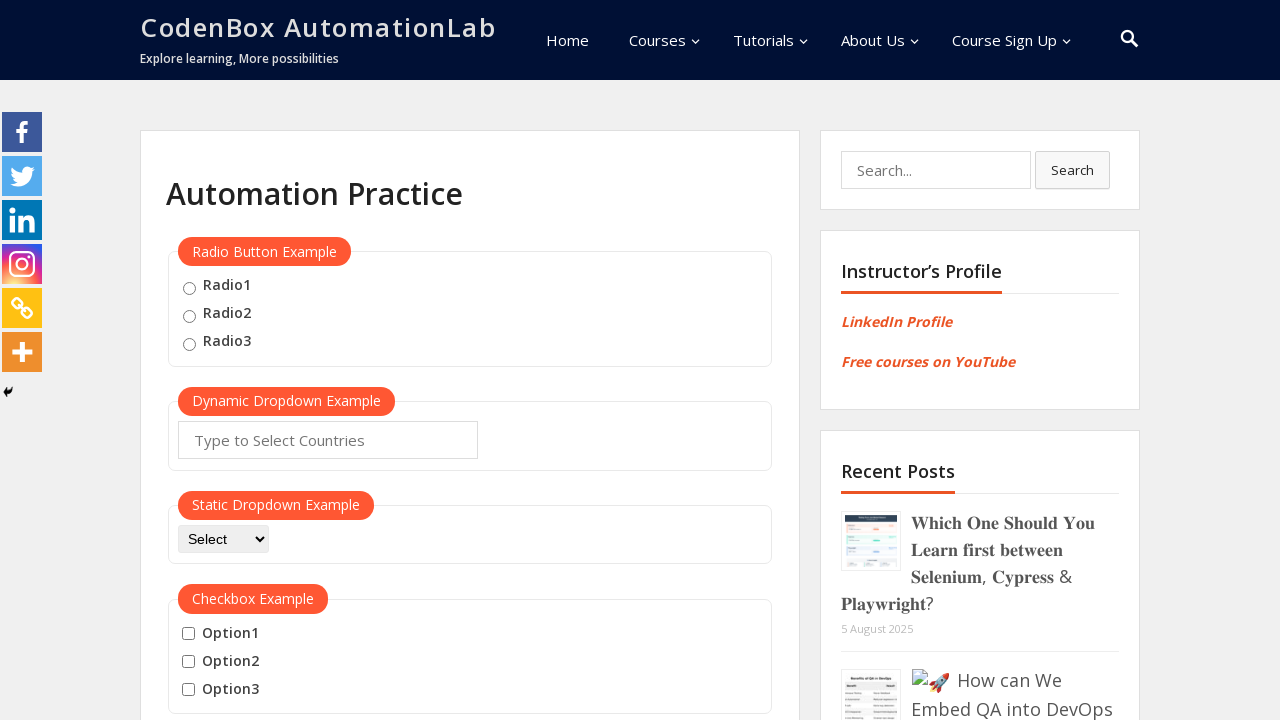

Filled autocomplete field with country code 'CA' on #autocomplete
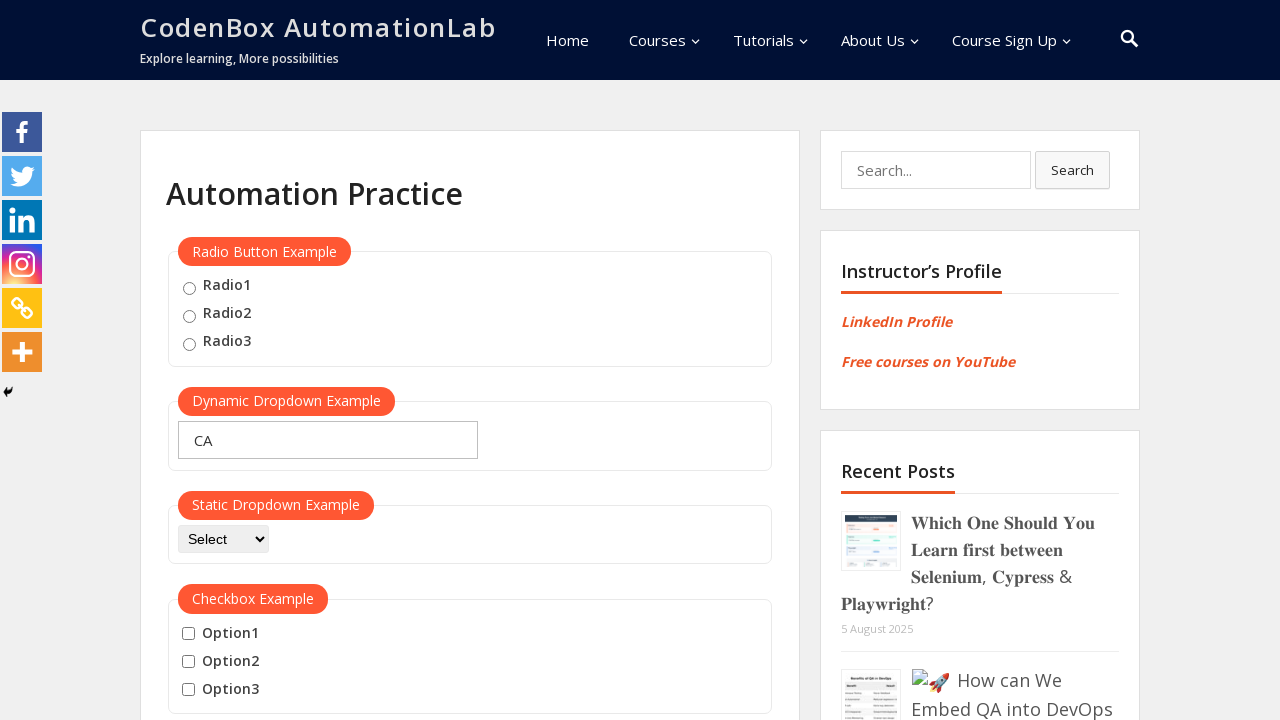

Pressed ArrowDown to navigate to first dropdown suggestion
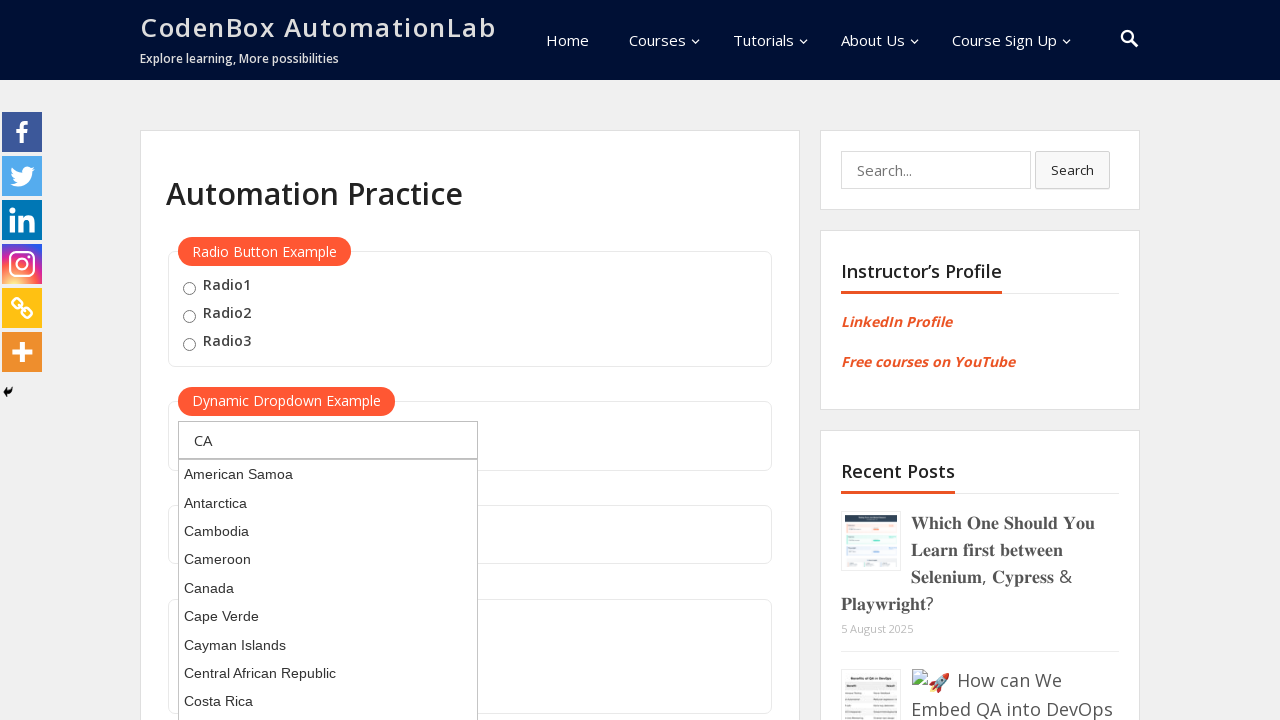

Pressed Enter to select the highlighted country suggestion
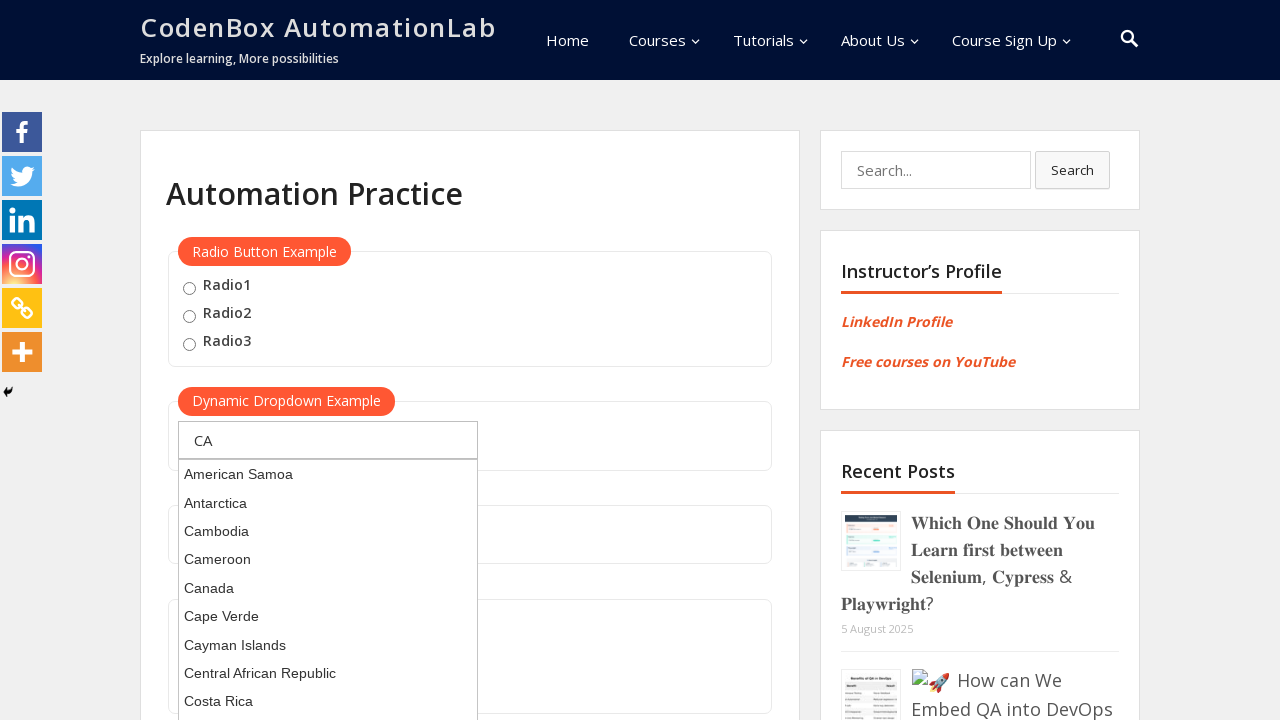

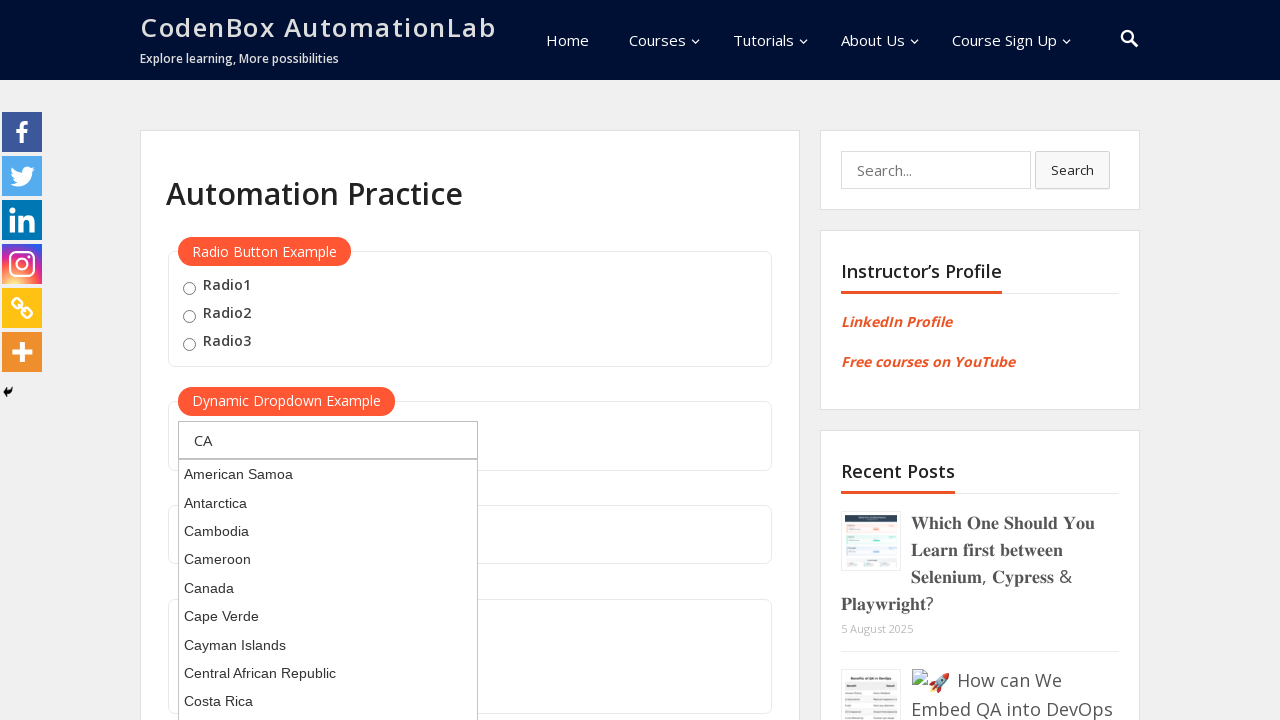